Tests calculator subtraction by entering 3.5 and 1.2, selecting subtract operation, and verifying the result is 2.3

Starting URL: https://calculatorhtml.onrender.com/

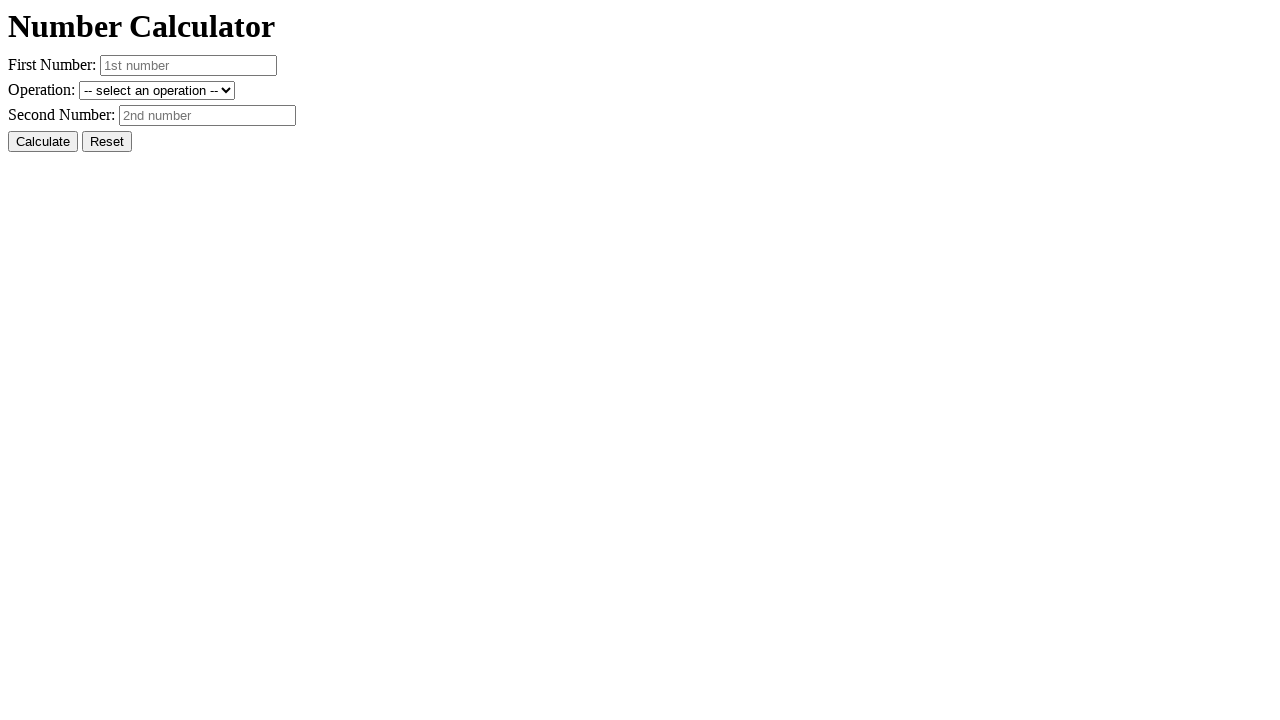

Clicked reset button to clear previous values at (107, 142) on #resetButton
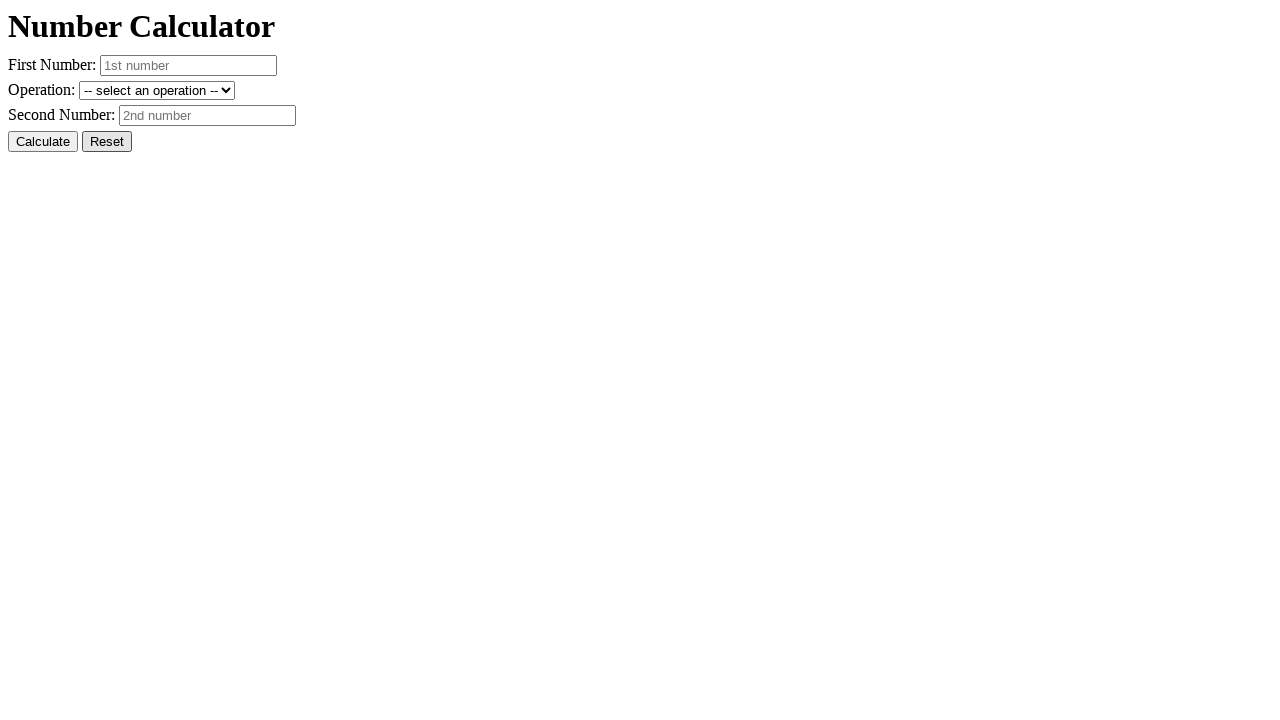

Entered first number 3.5 in number1 field on #number1
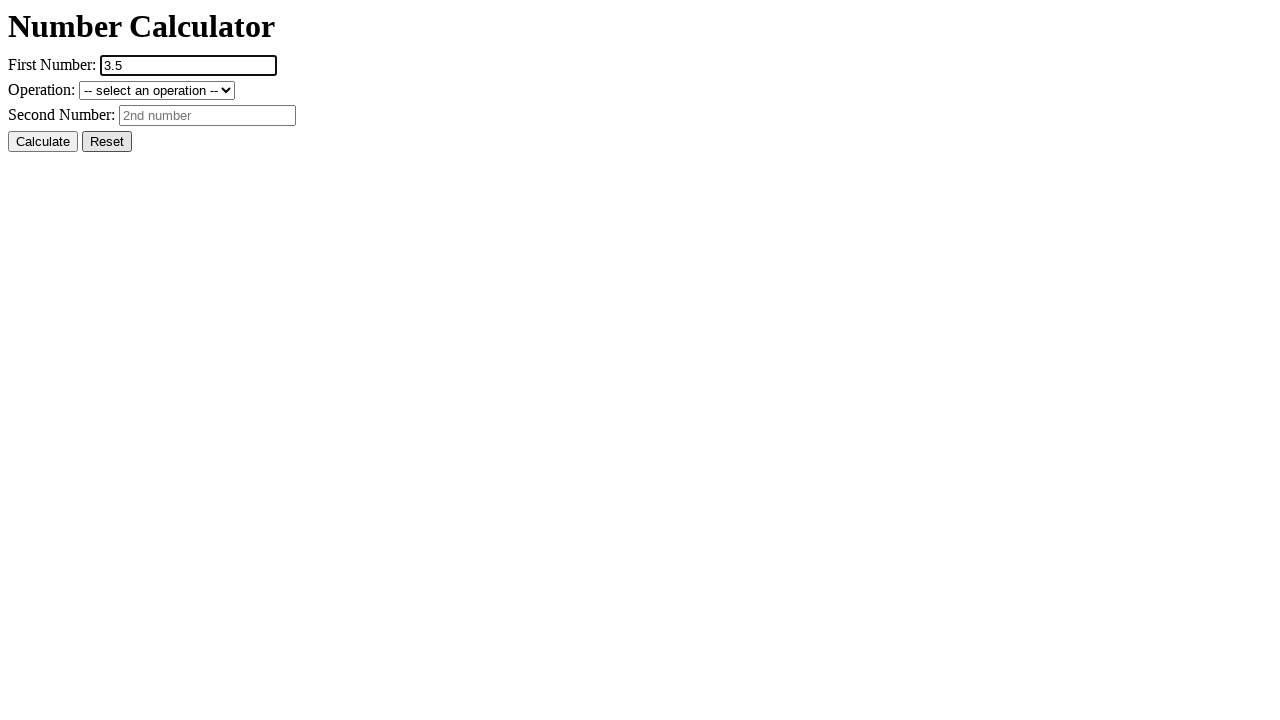

Entered second number 1.2 in number2 field on #number2
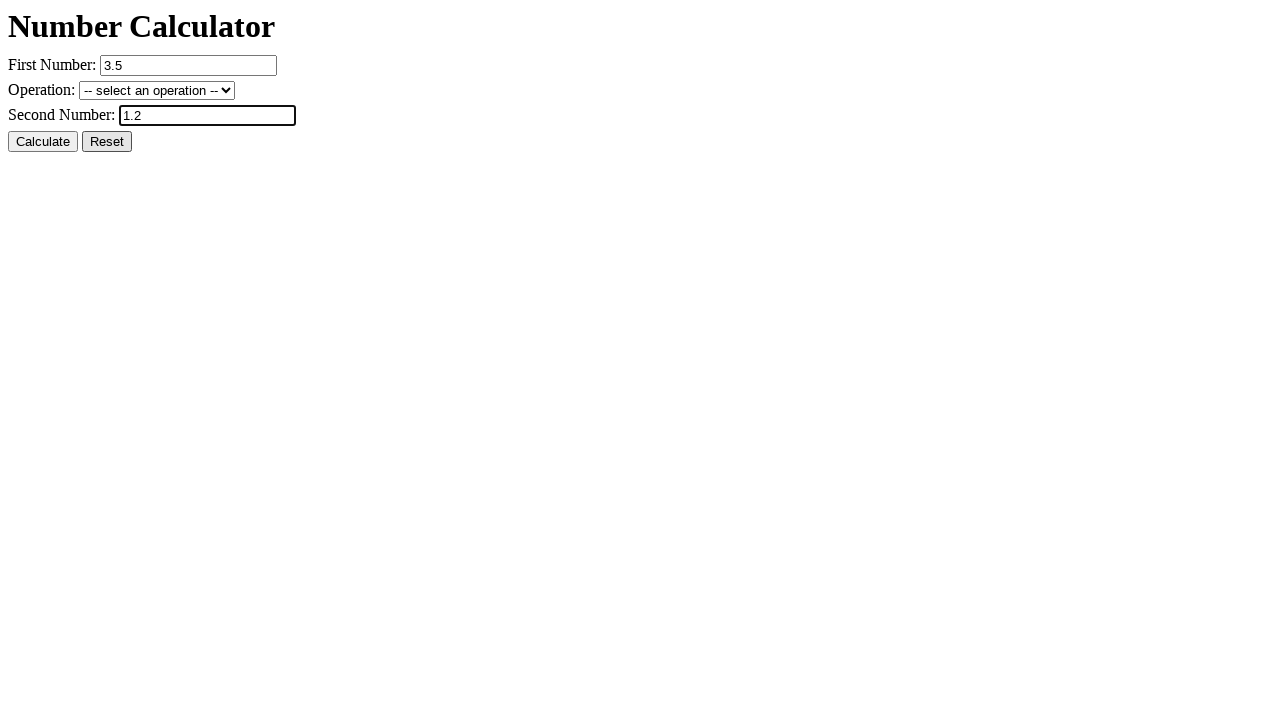

Selected subtract operation from dropdown on #operation
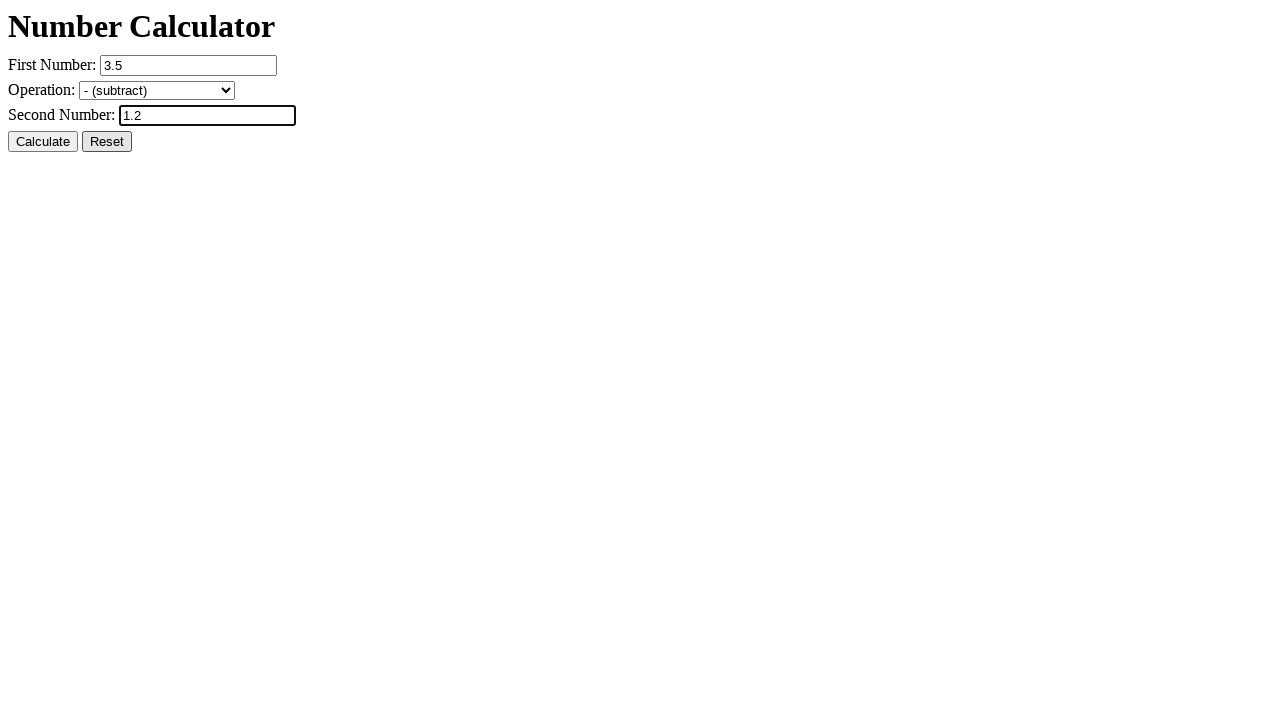

Clicked calculate button to compute subtraction at (43, 142) on #calcButton
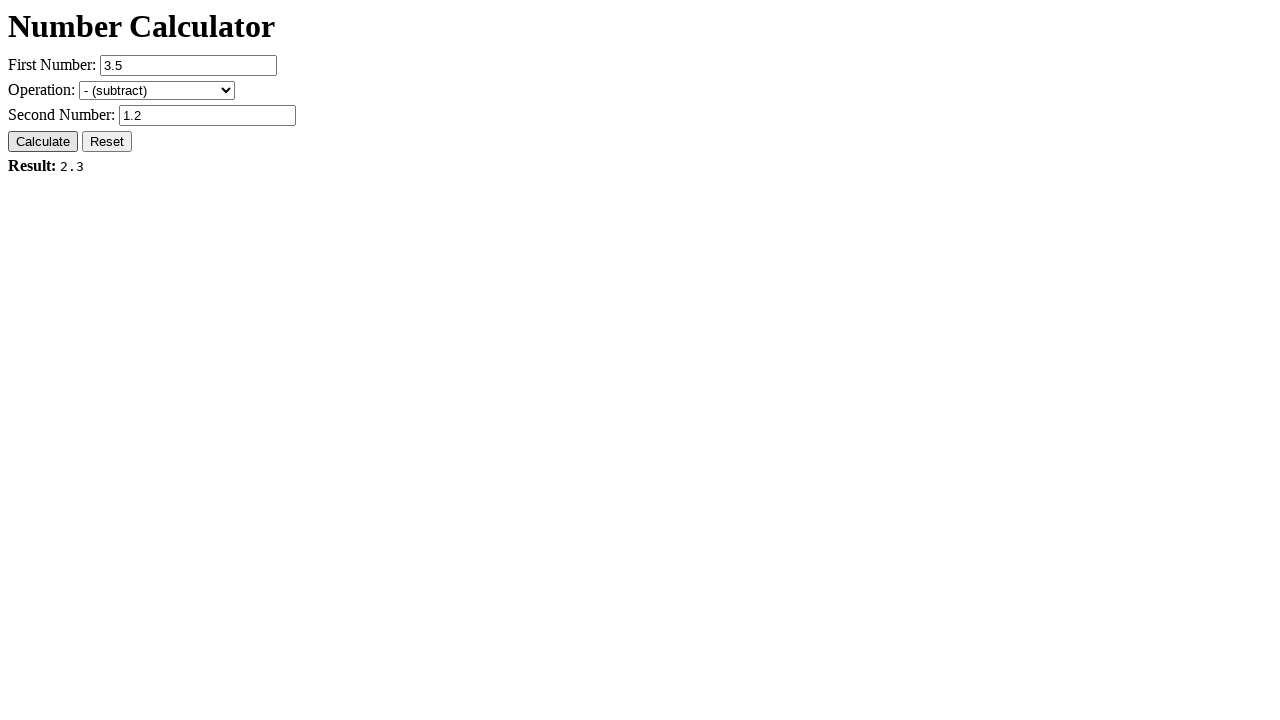

Result element loaded and displayed
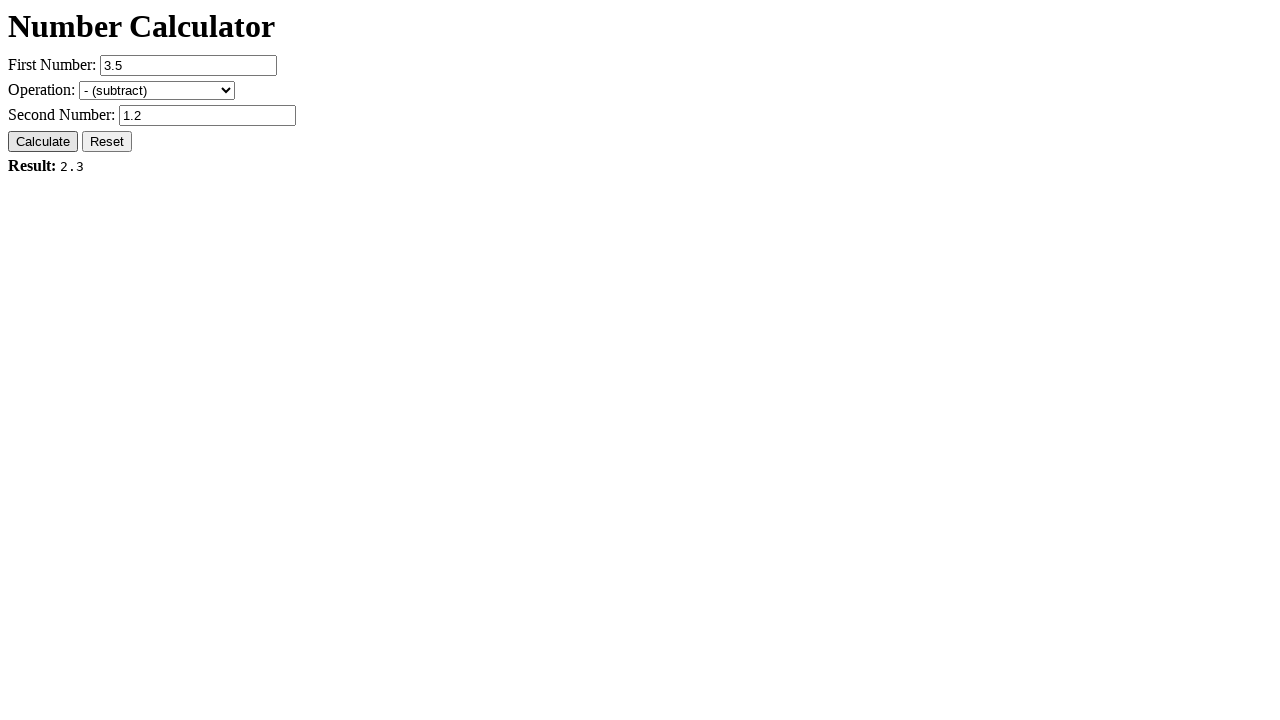

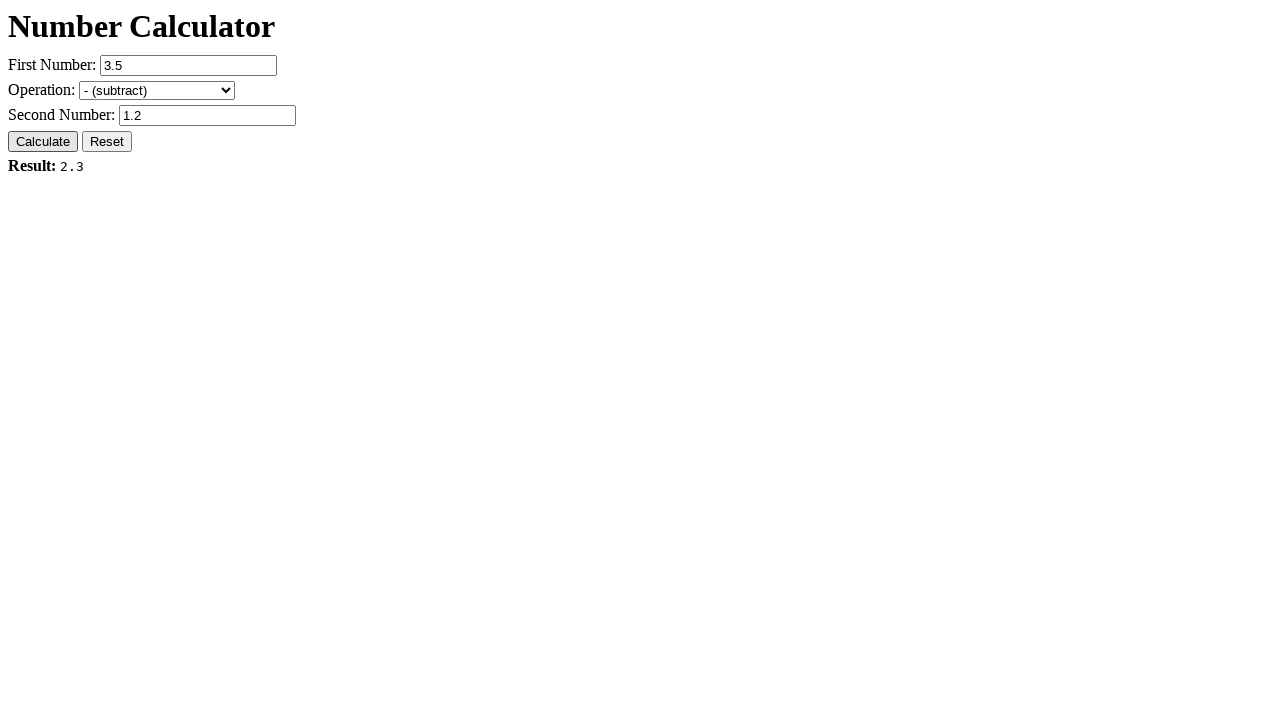